Tests dynamic loading by clicking start button and verifying the "Hello World!" text element is displayed using XPath

Starting URL: https://automationfc.github.io/dynamic-loading/

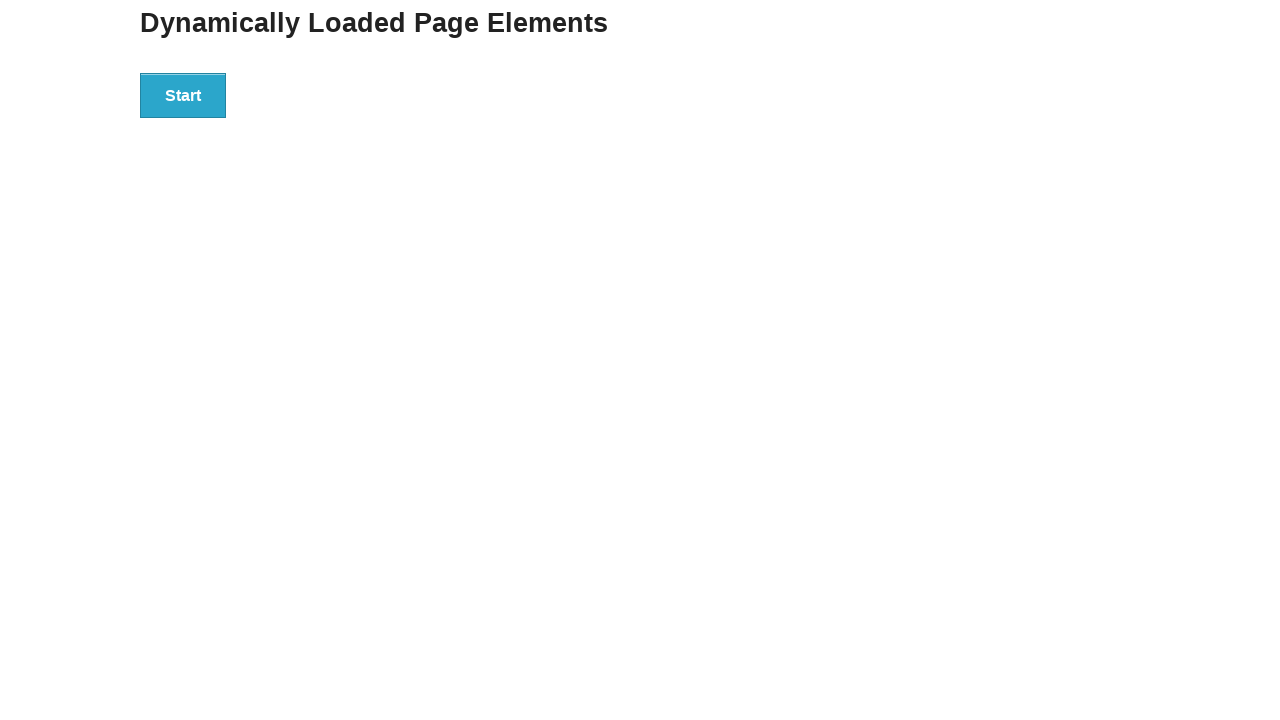

Clicked start button to trigger dynamic loading at (183, 95) on div#start>button
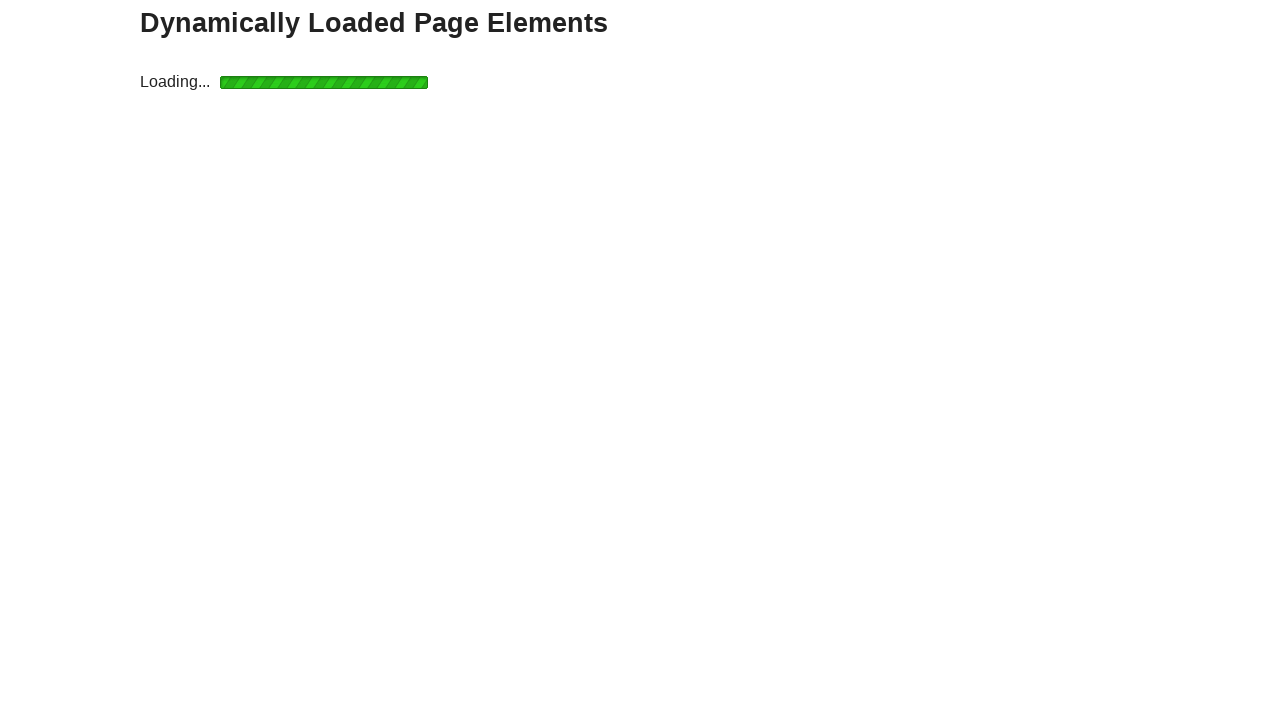

Verified 'Hello World!' text element is displayed using XPath
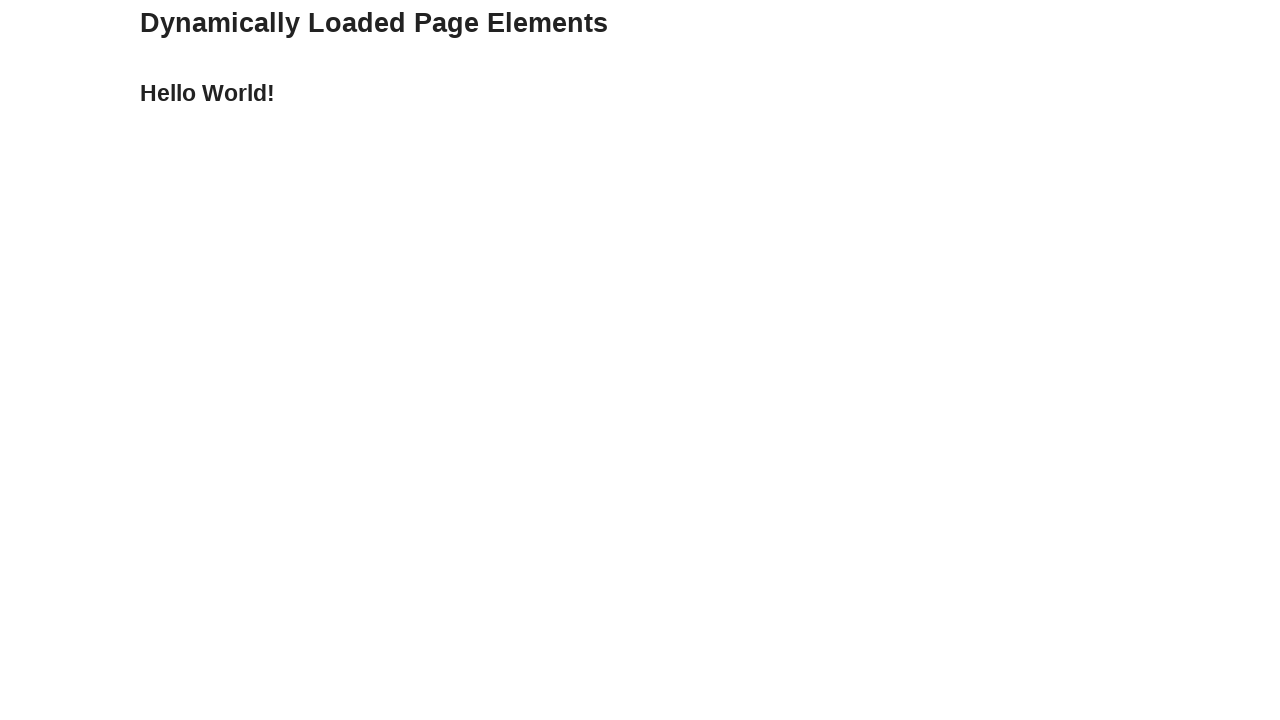

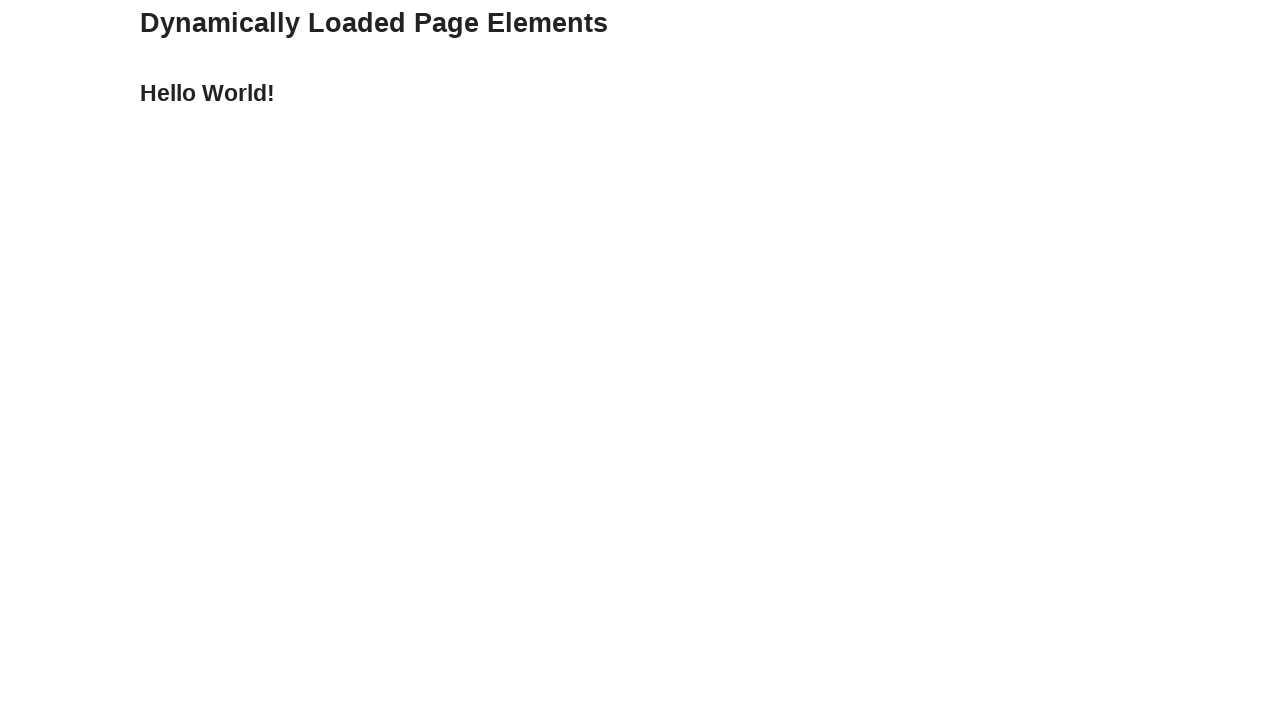